Tests social media links in the footer by clicking on each social icon link

Starting URL: https://polis812.github.io/vacuu/#

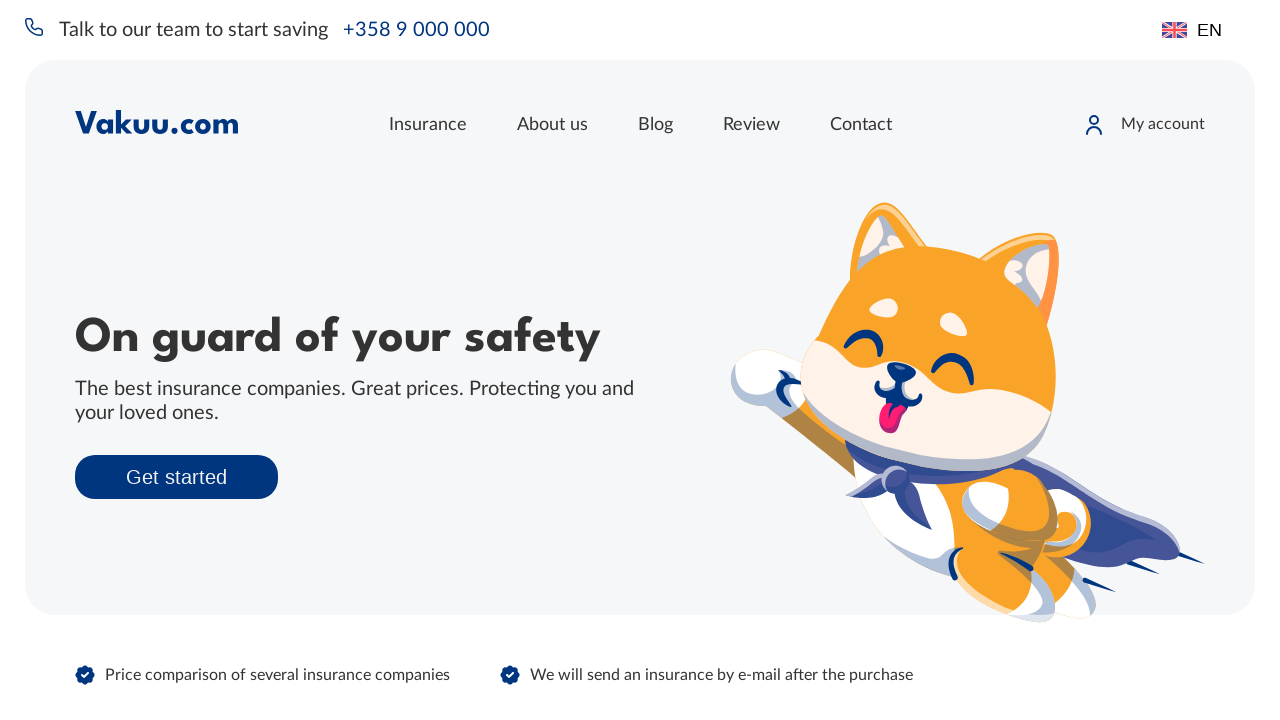

Clicked first social media link in footer at (225, 434) on internal:role=contentinfo >> internal:role=link >> nth=1
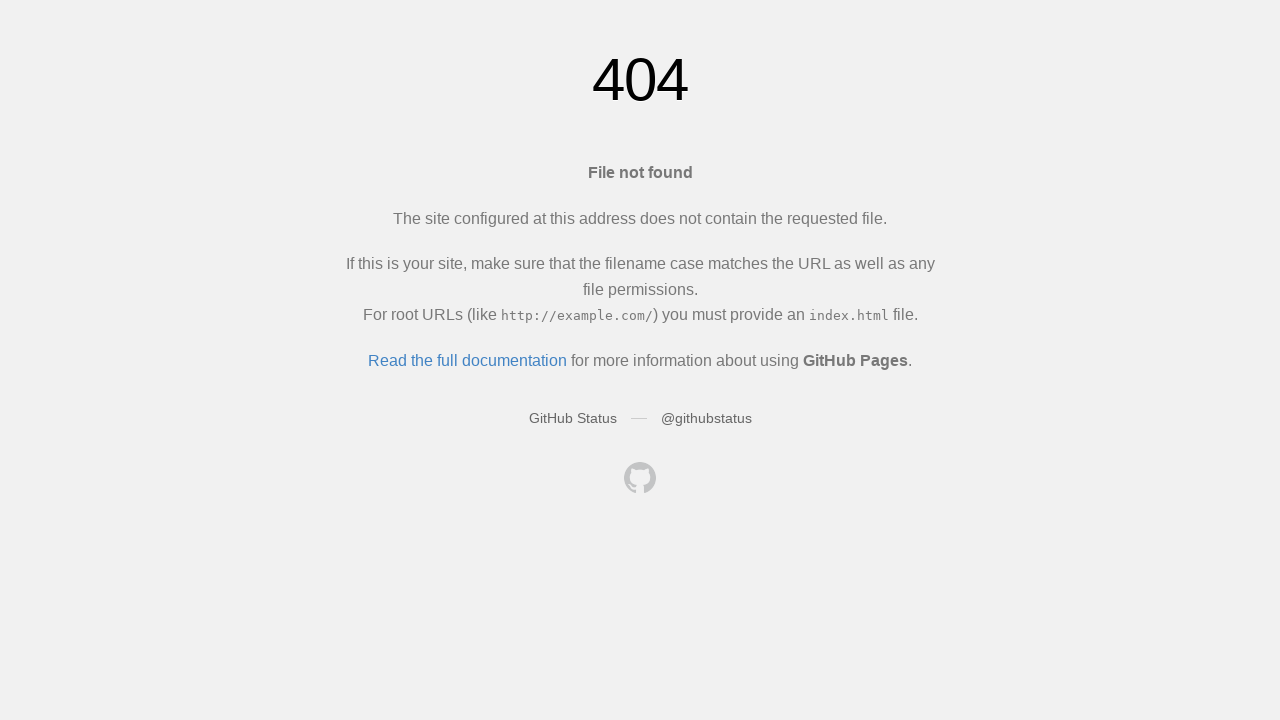

First social media link page loaded
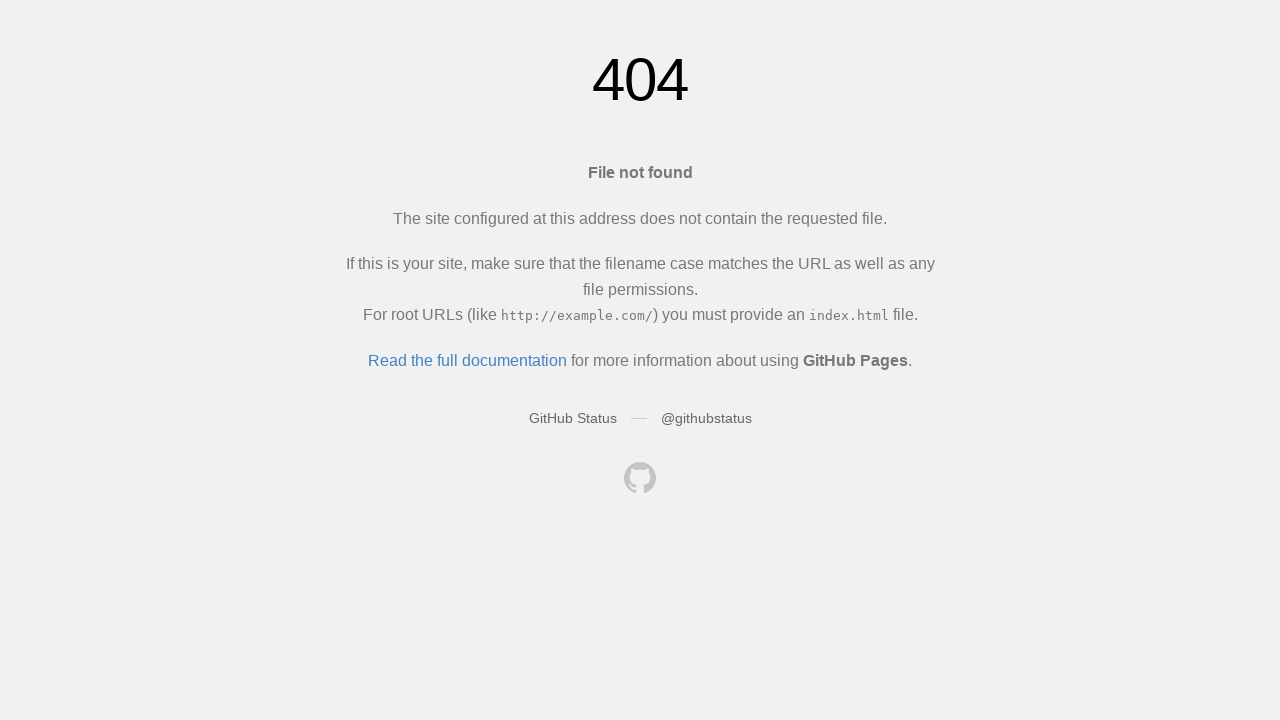

Navigated back to main page
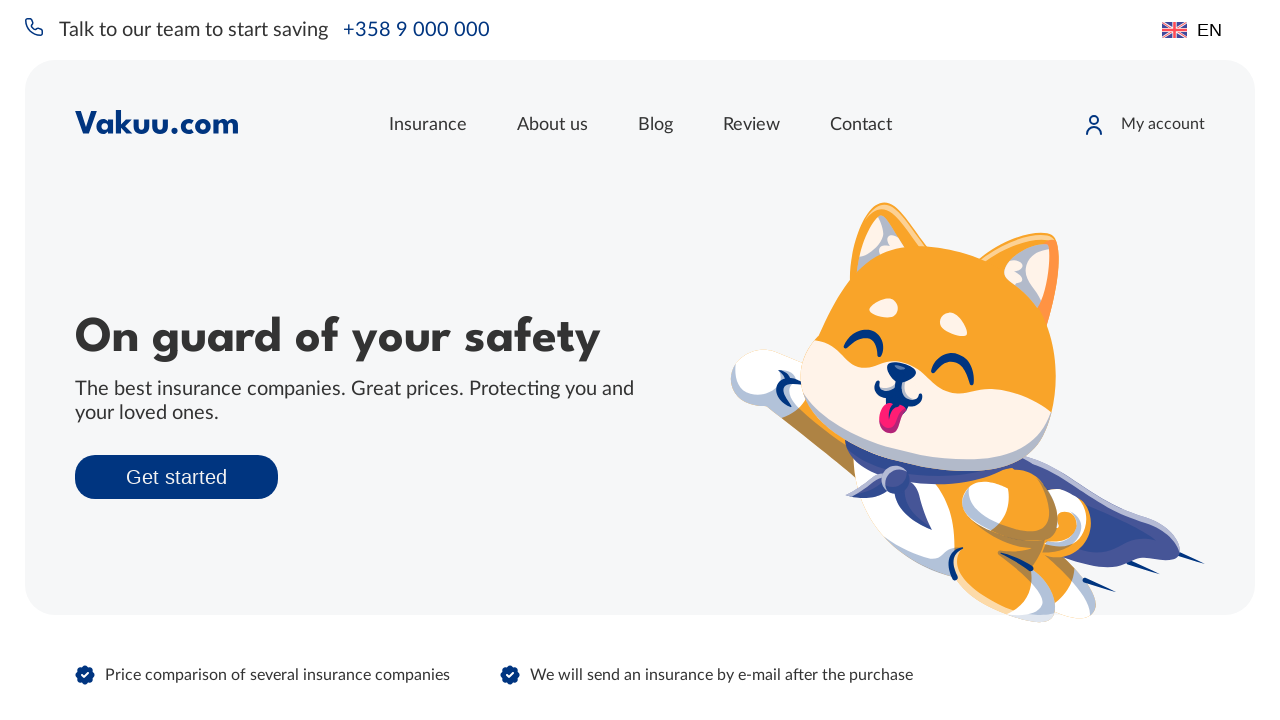

Clicked second social media link in footer at (225, 468) on internal:role=contentinfo >> internal:role=link >> nth=2
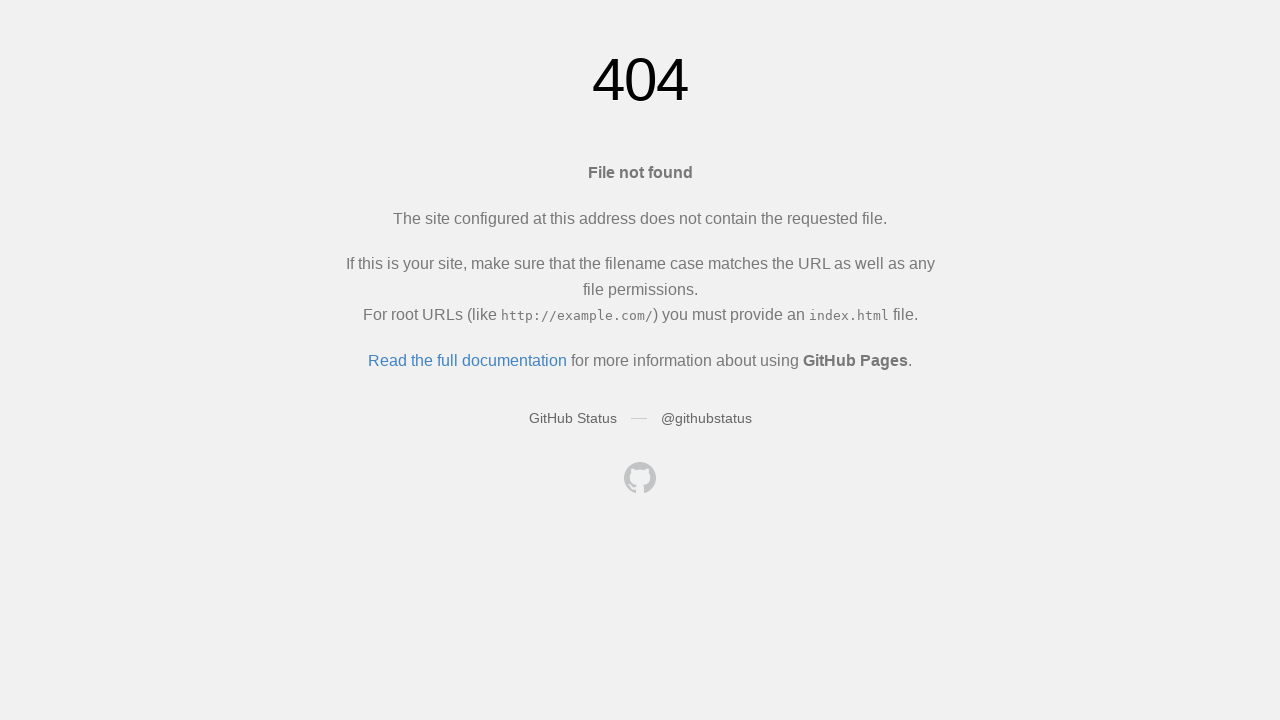

Second social media link page loaded
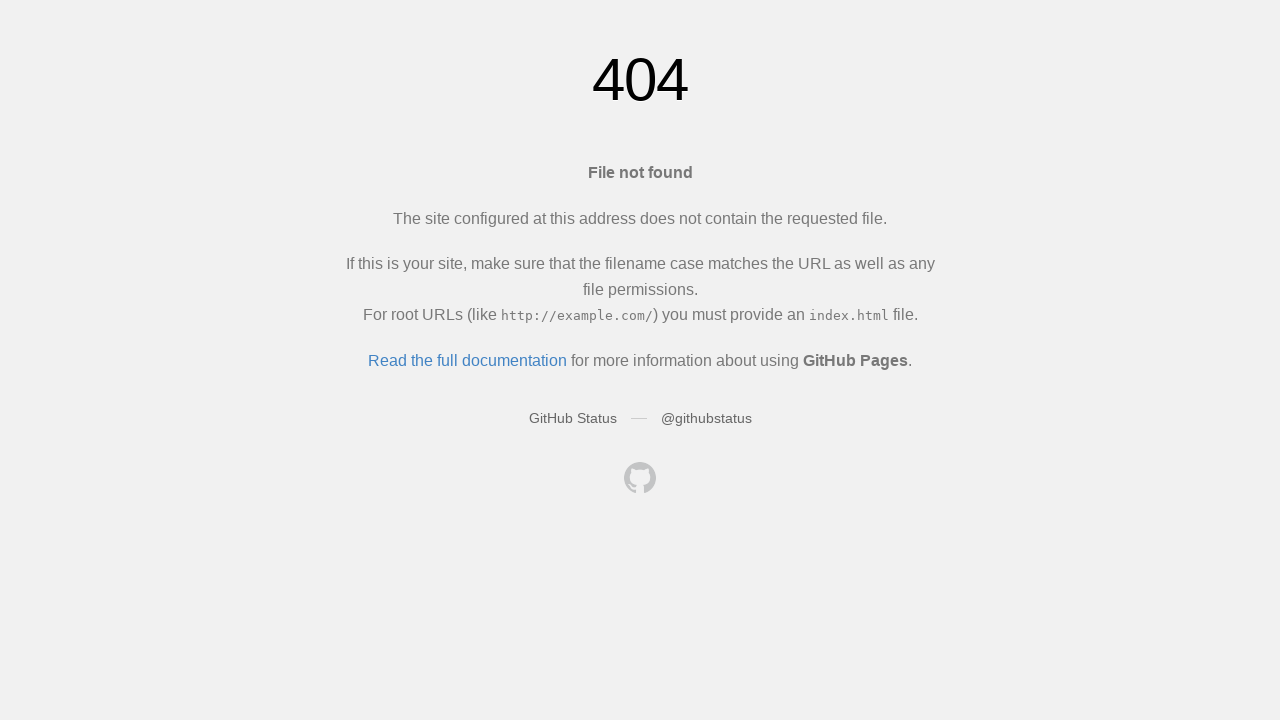

Navigated back to main page
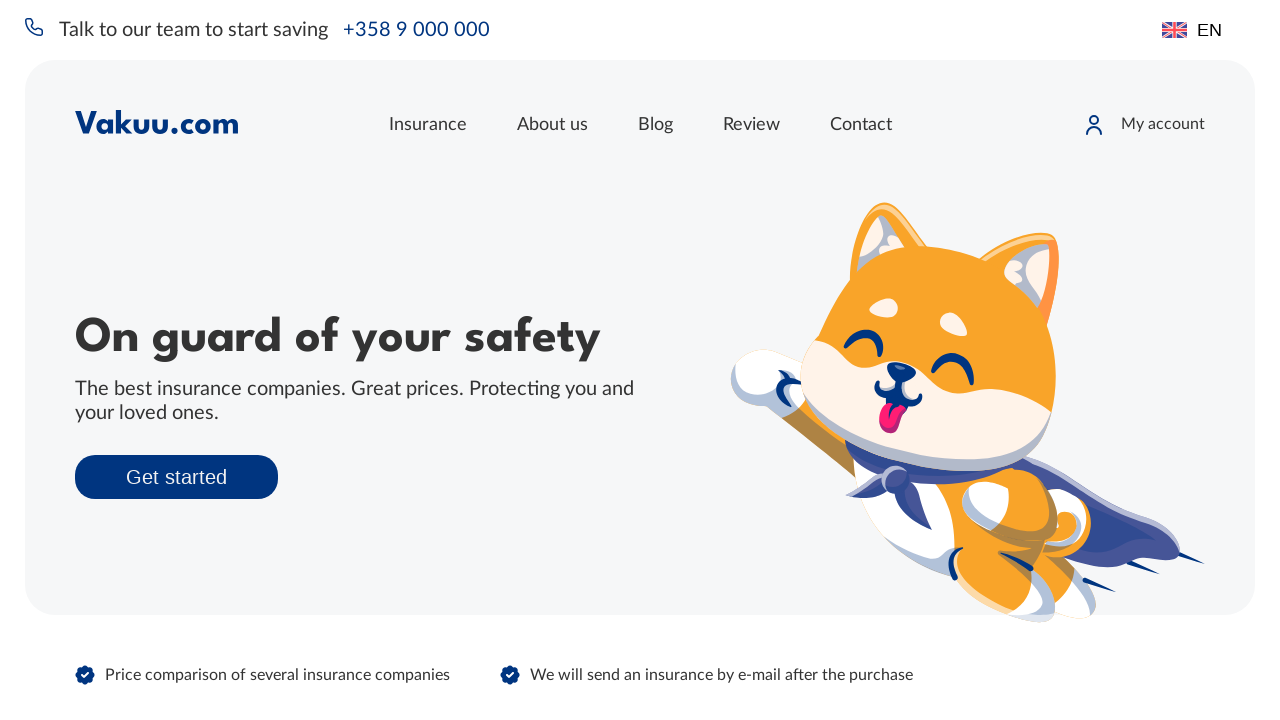

Clicked third social media link in footer at (225, 502) on internal:role=contentinfo >> internal:role=link >> nth=3
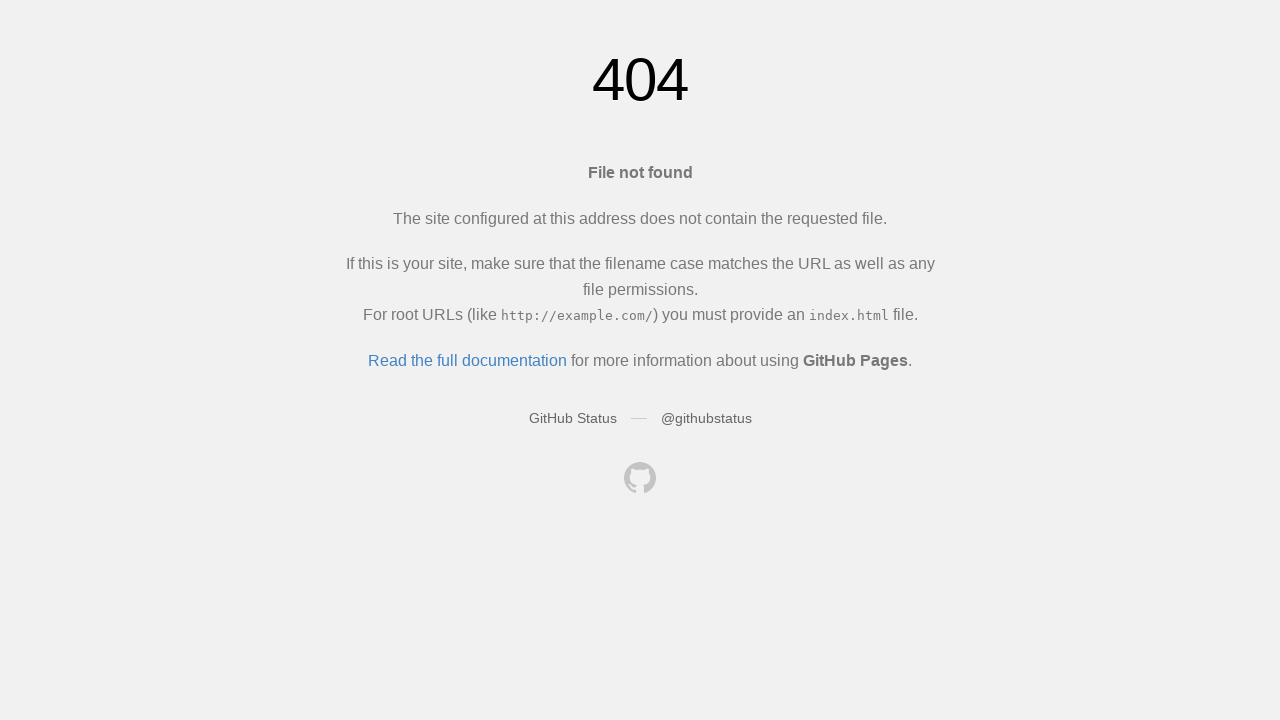

Third social media link page loaded
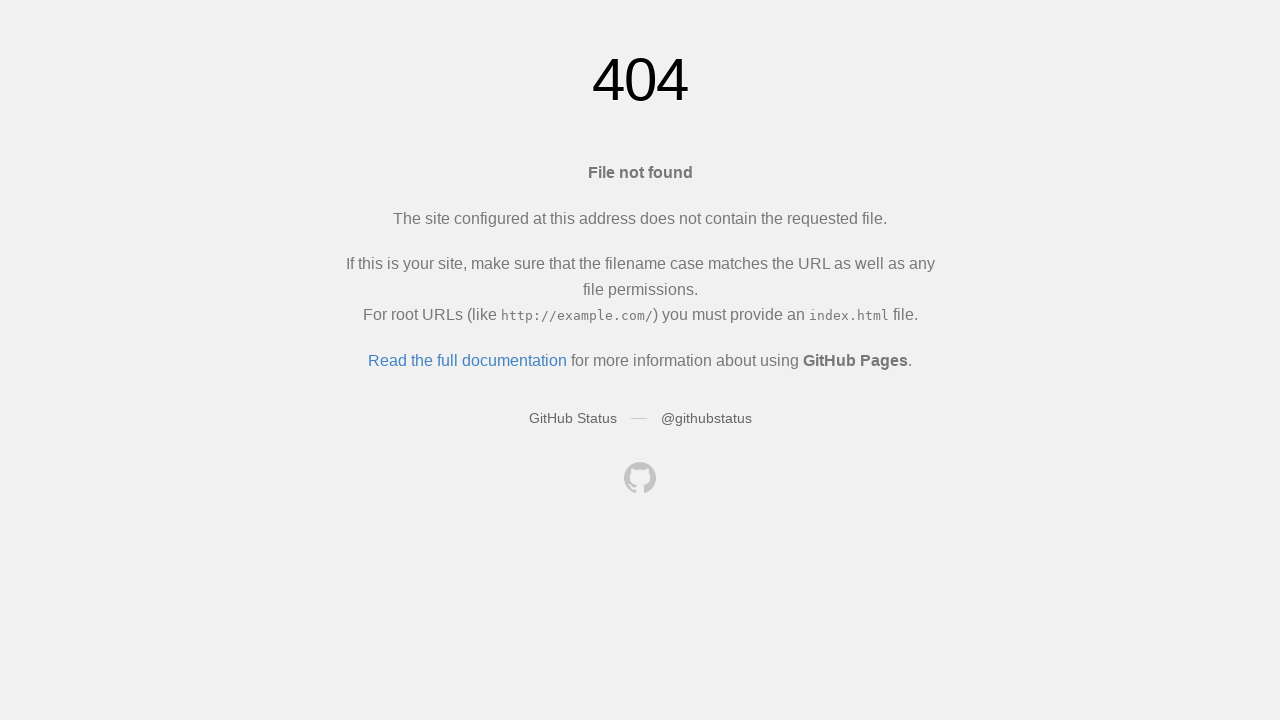

Navigated back to main page
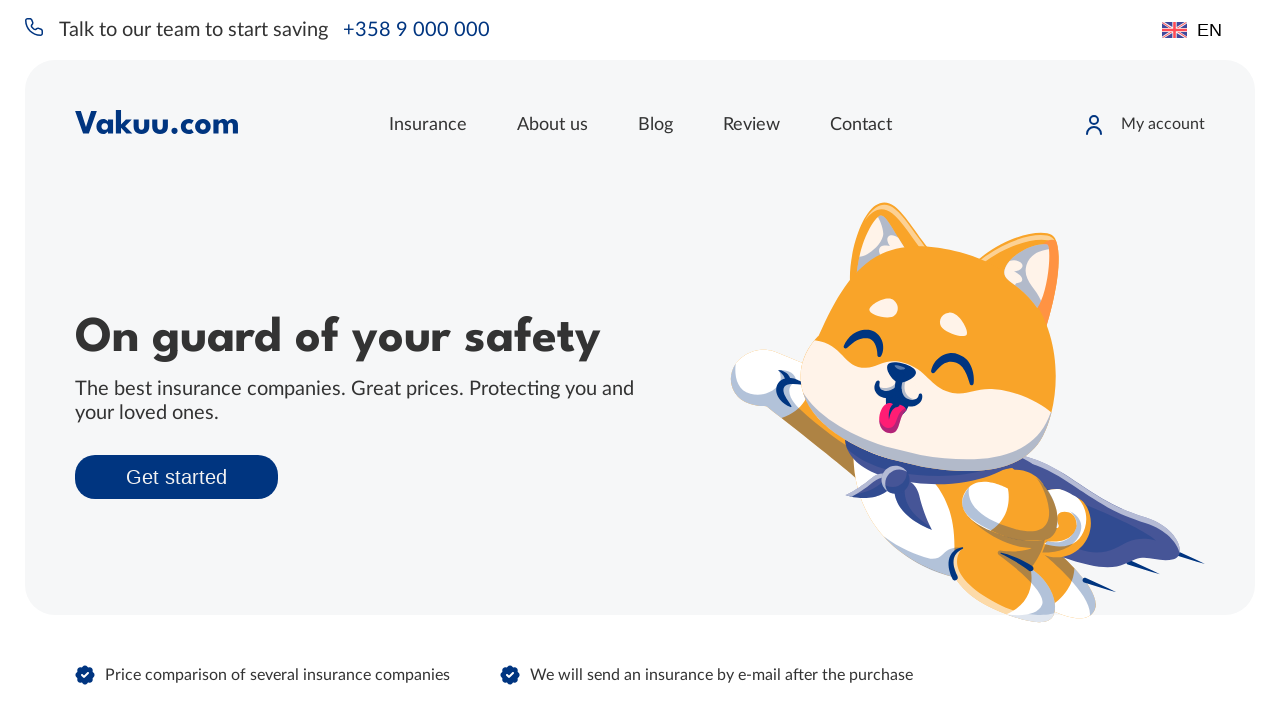

Clicked fourth social media link in footer at (450, 400) on internal:role=contentinfo >> internal:role=link >> nth=4
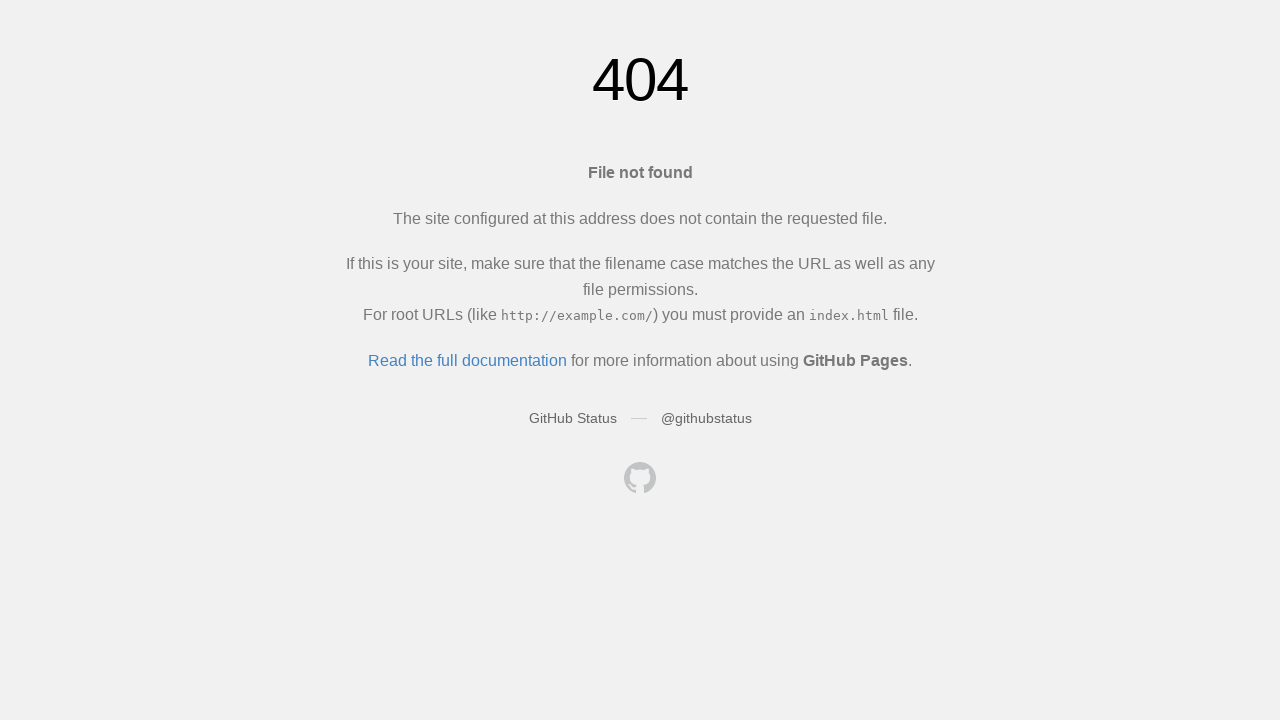

Fourth social media link page loaded
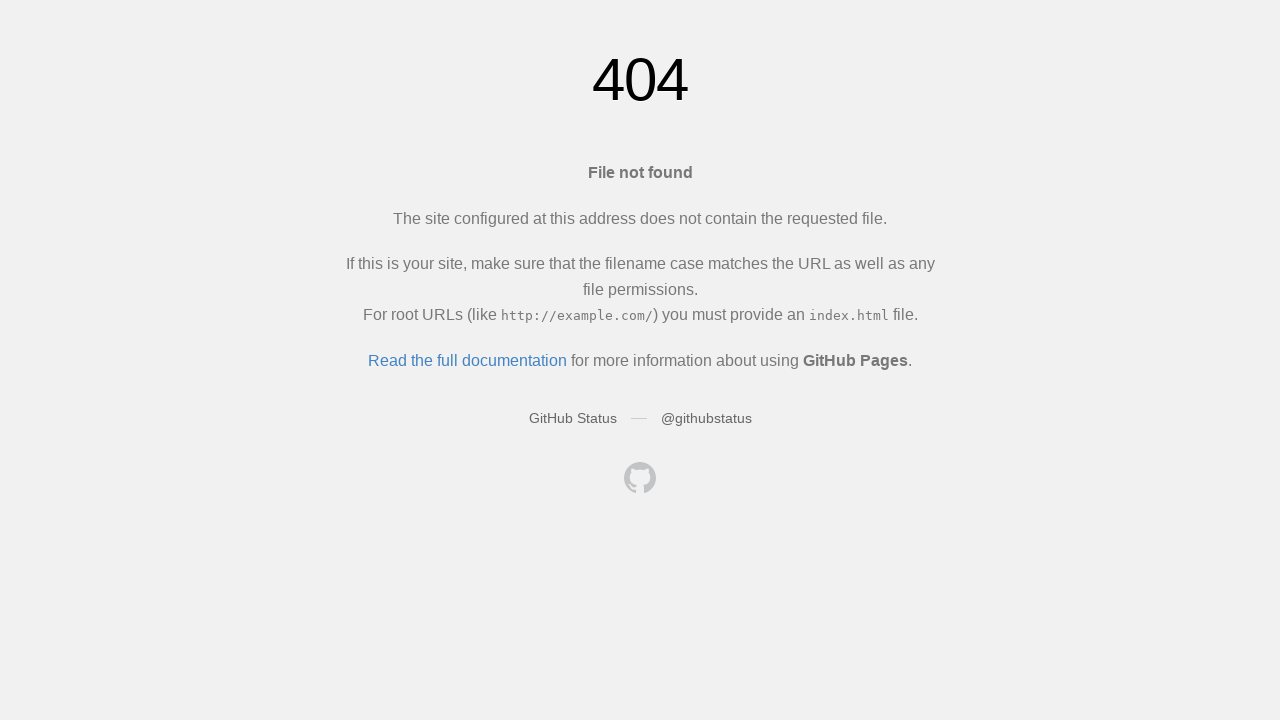

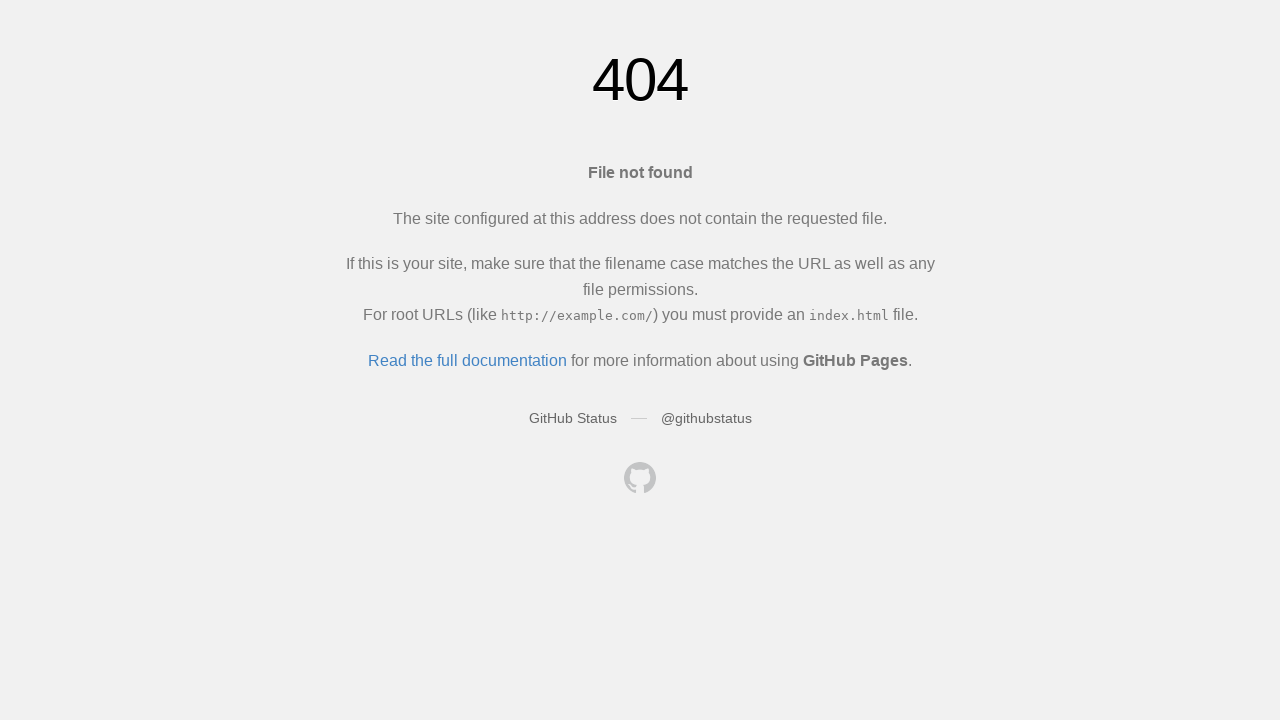